Tests the login form error handling by clicking the login button without entering credentials and verifying the error message

Starting URL: https://www.saucedemo.com/

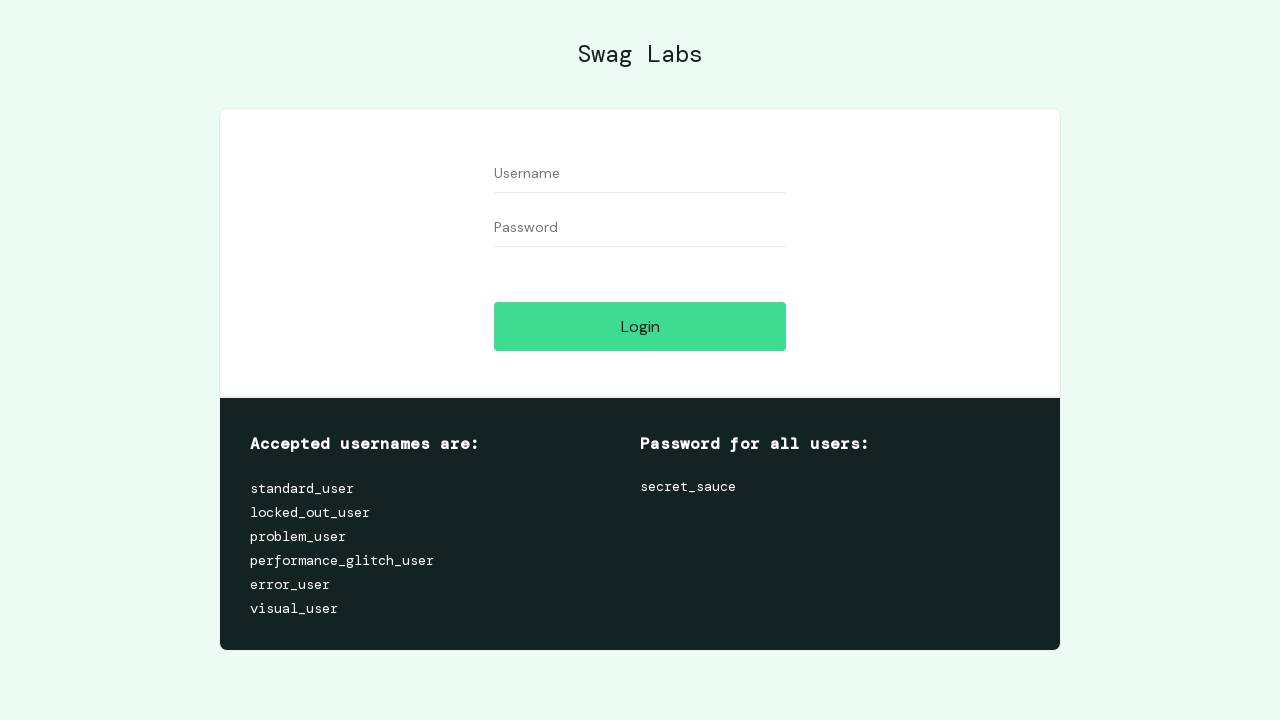

Clicked login button without entering credentials at (640, 326) on input#login-button
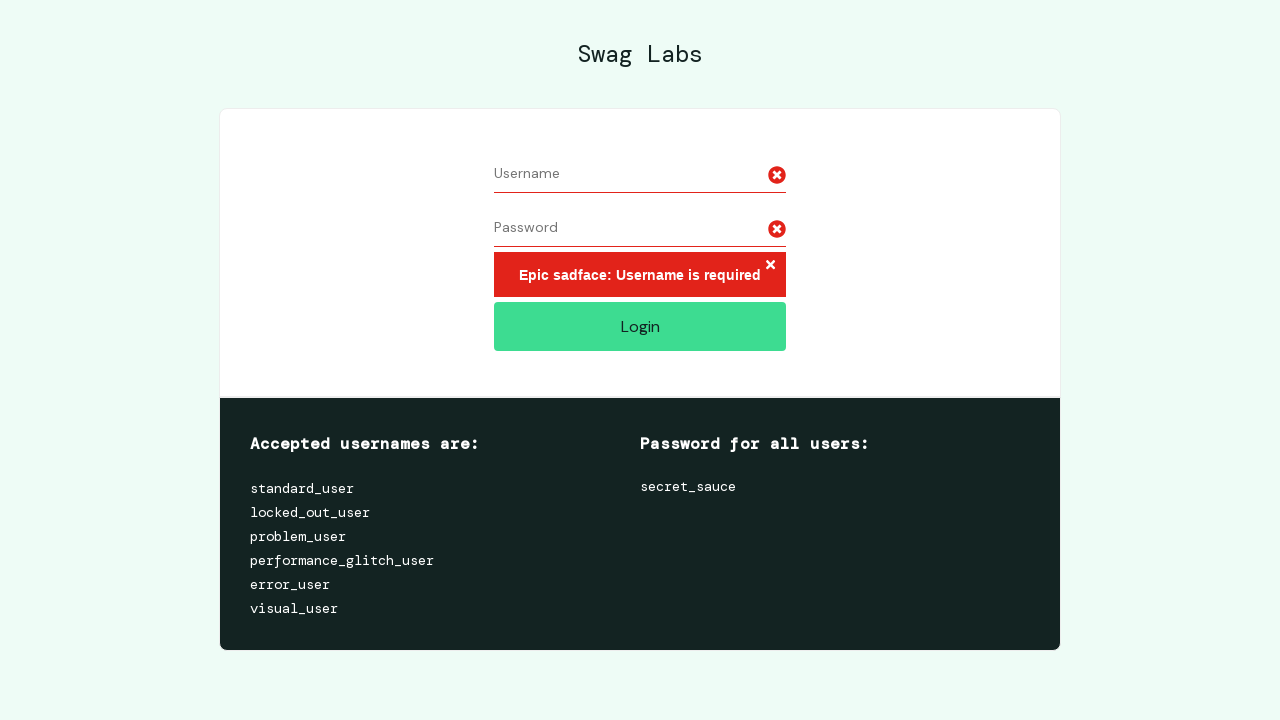

Error message container appeared on login form
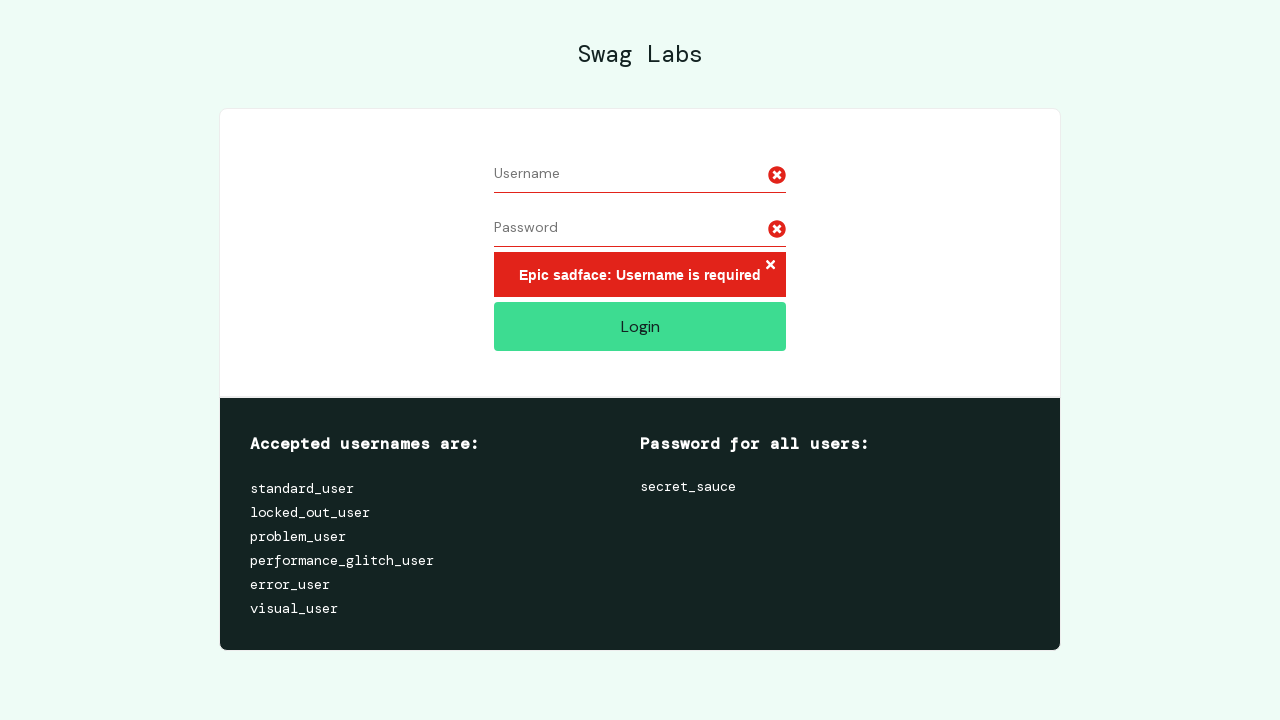

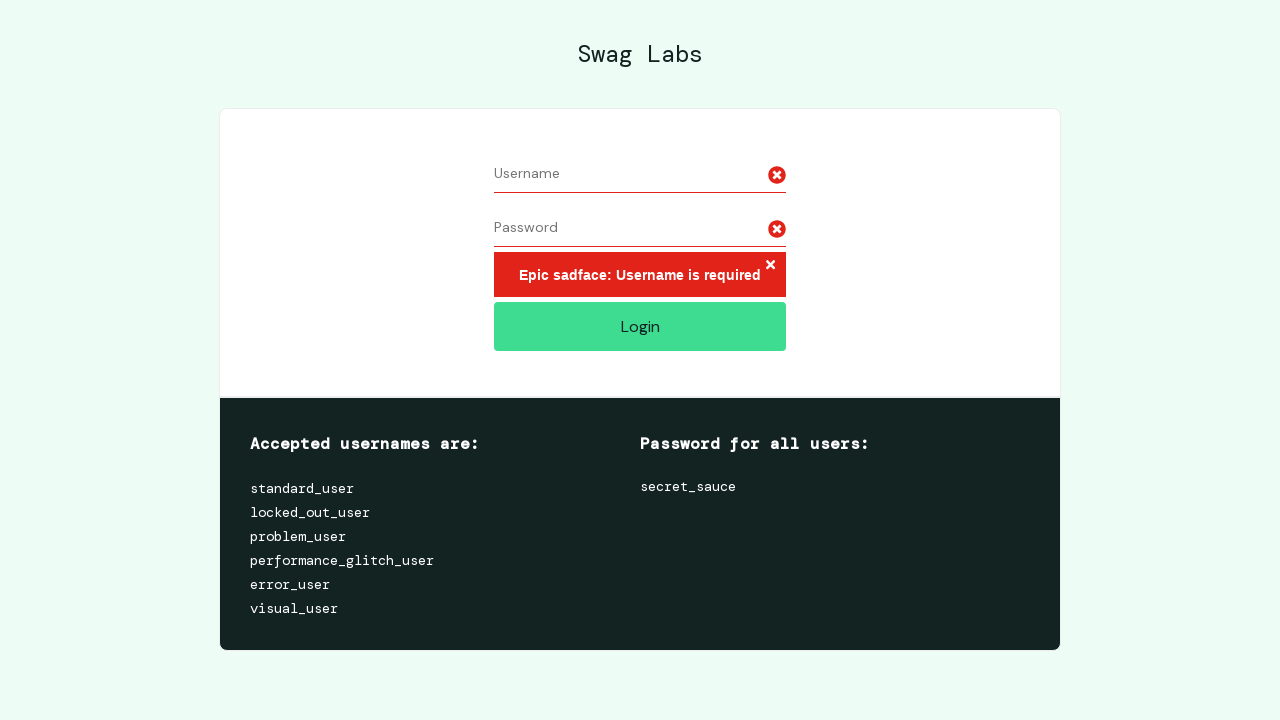